Tests window and tab handling by opening multiple browser windows/tabs with different URLs and switching between them

Starting URL: https://www.apple.com/in/

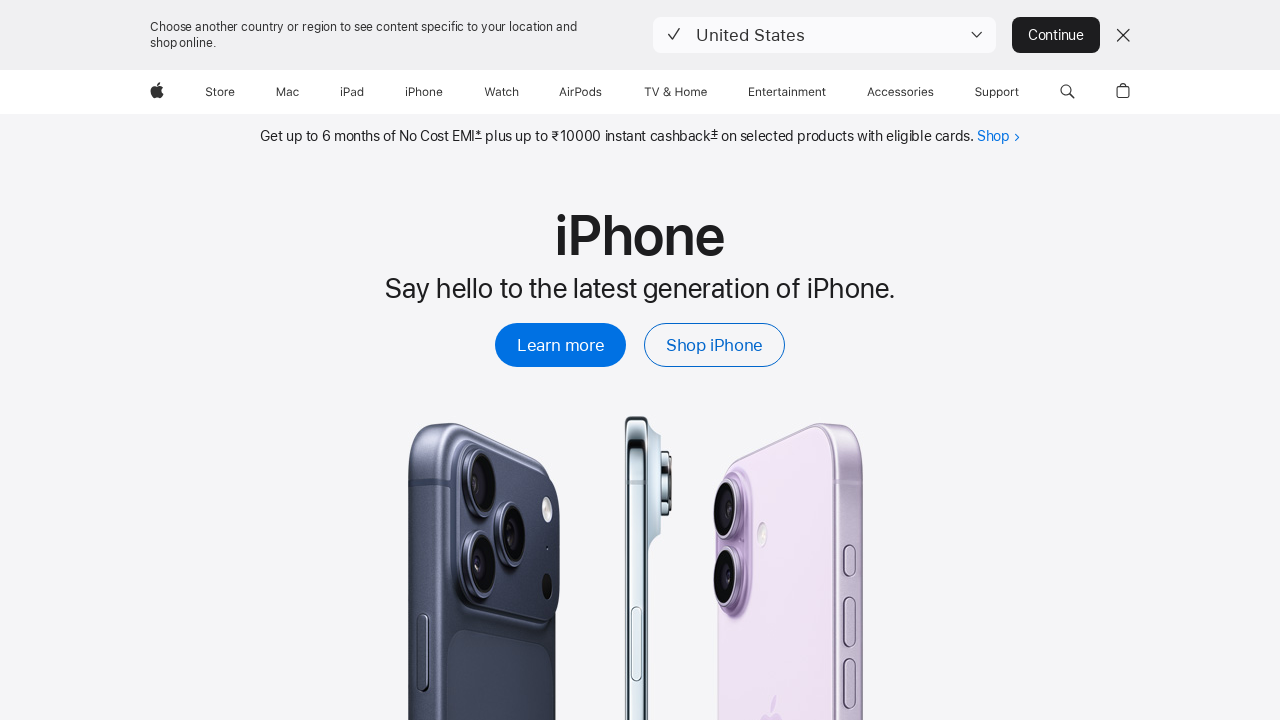

Stored reference to original Apple page
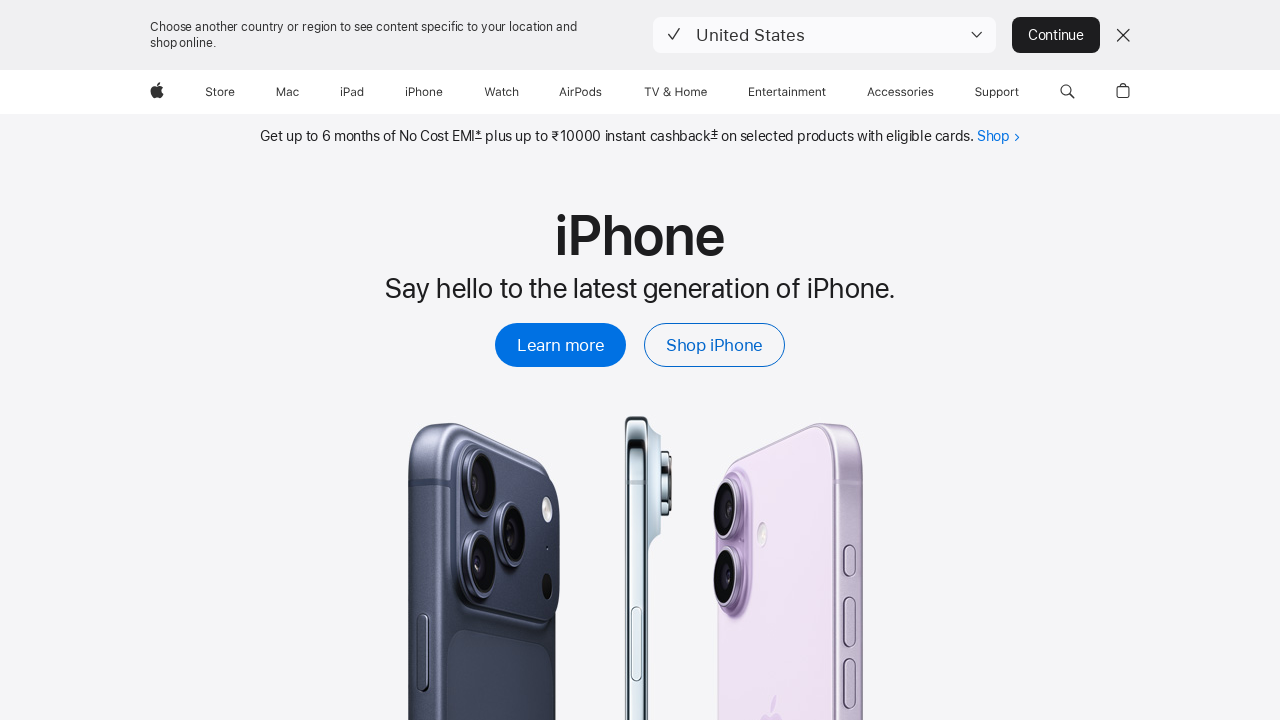

Created new page for Samsung
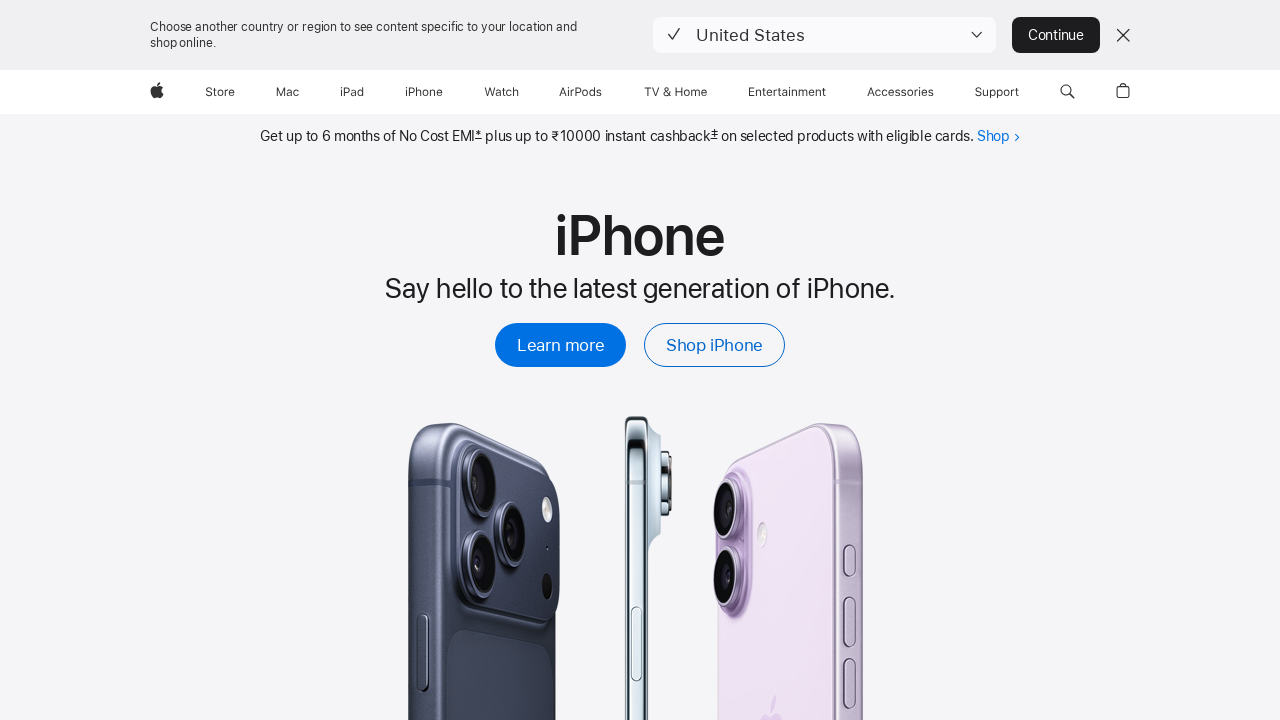

Navigated Samsung page to https://www.samsung.com/global/galaxy/
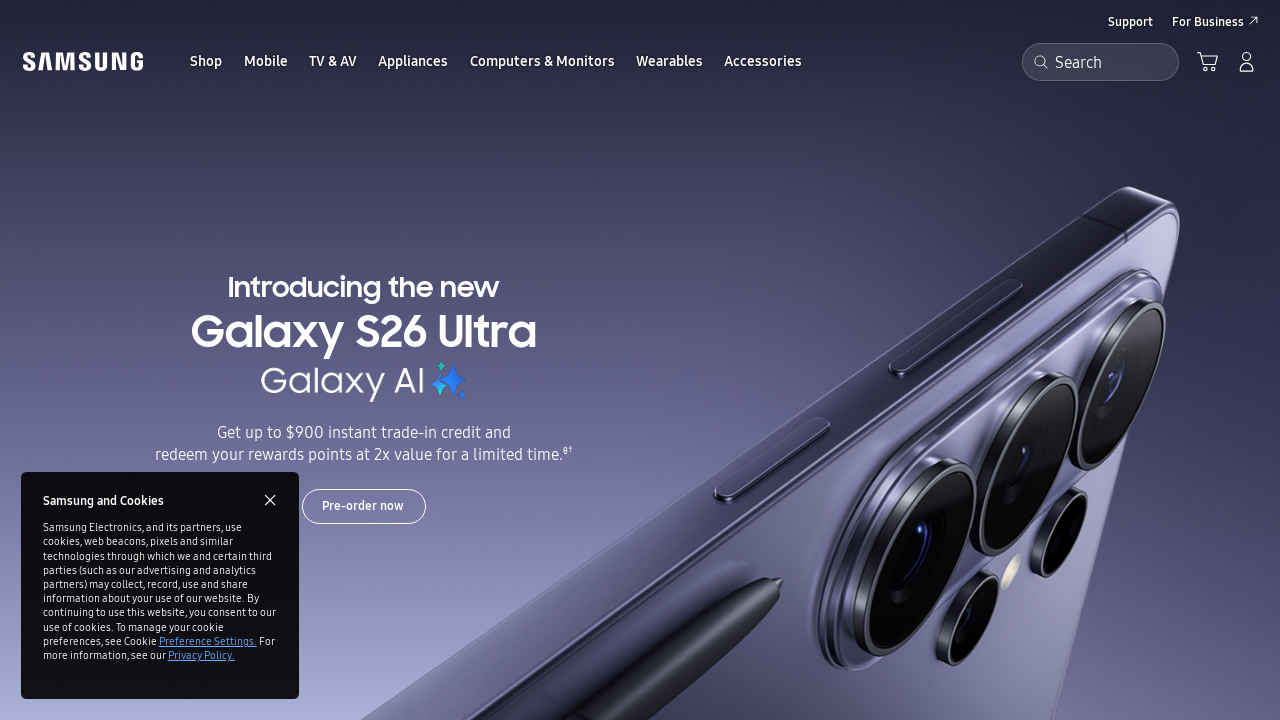

Created new page for Mi
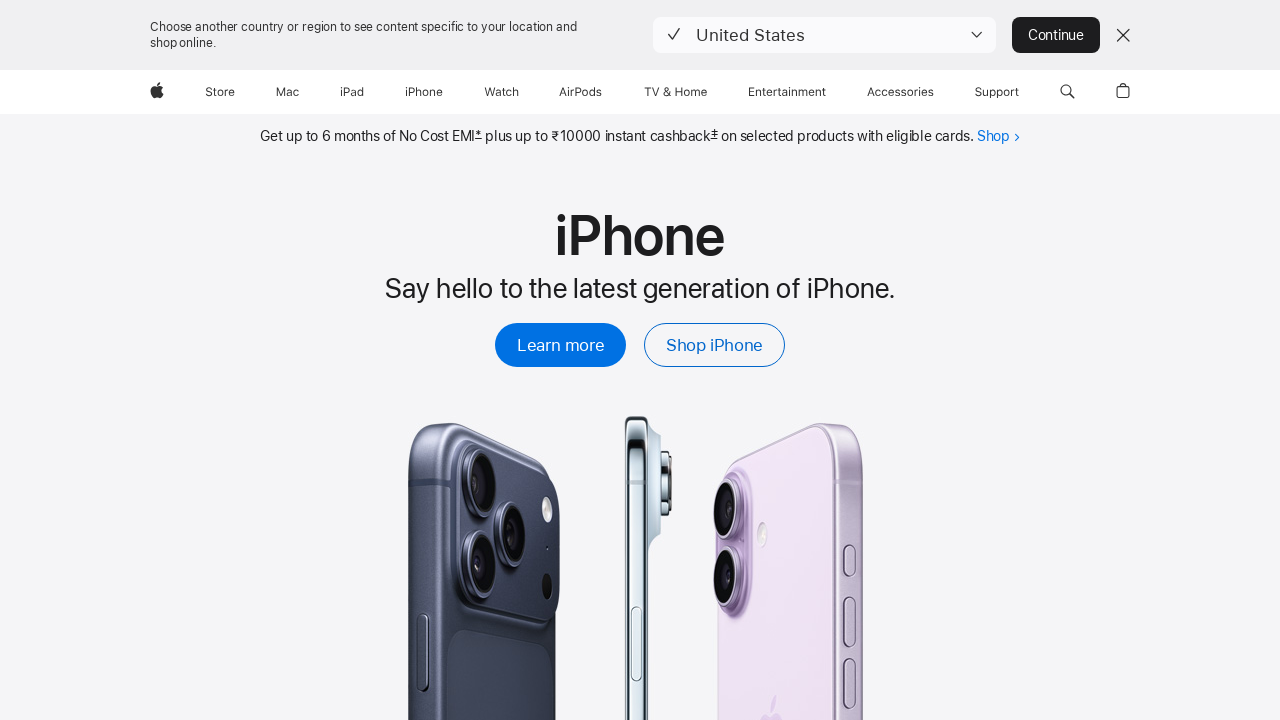

Navigated Mi page to https://www.mi.com/in
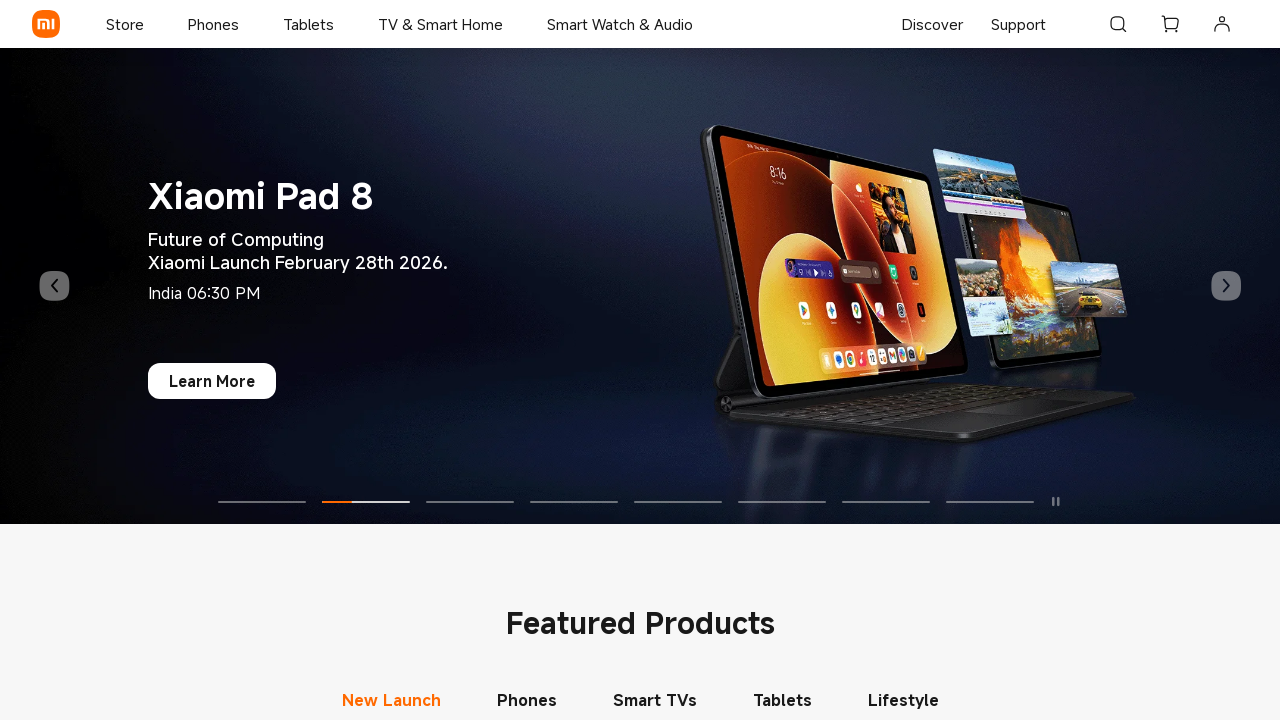

Switched back to original Apple page
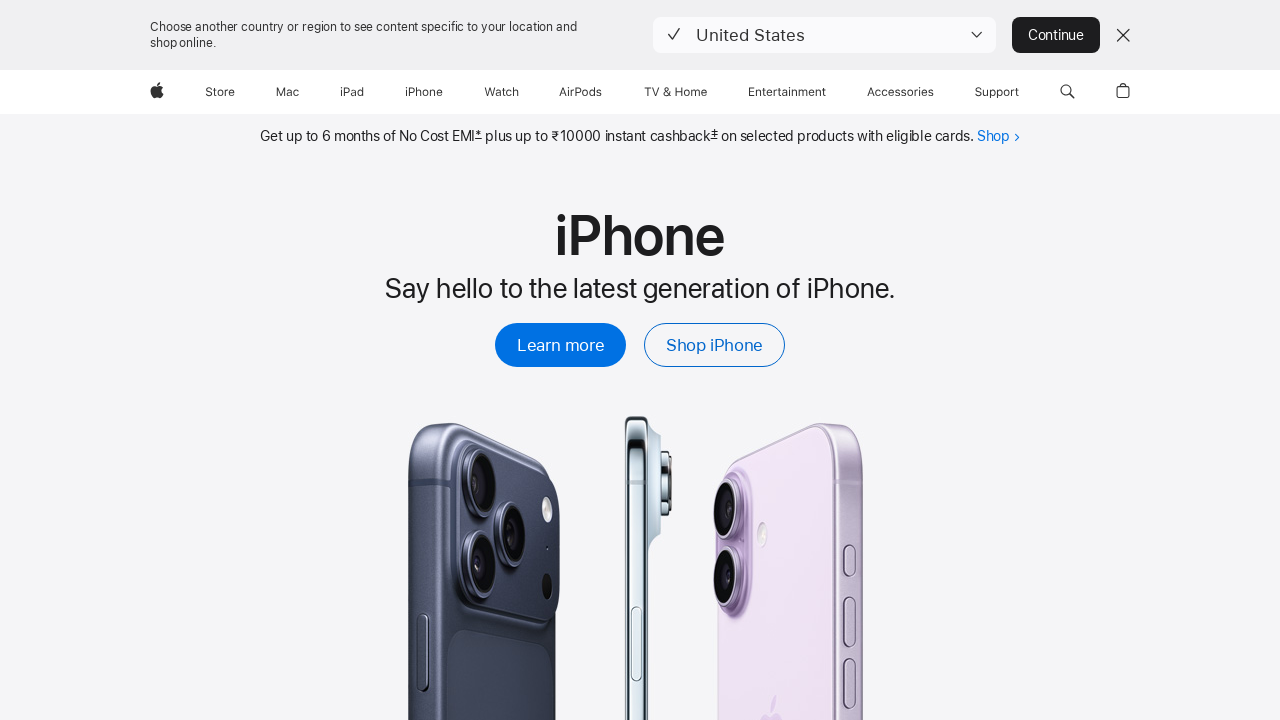

Switched to Samsung page
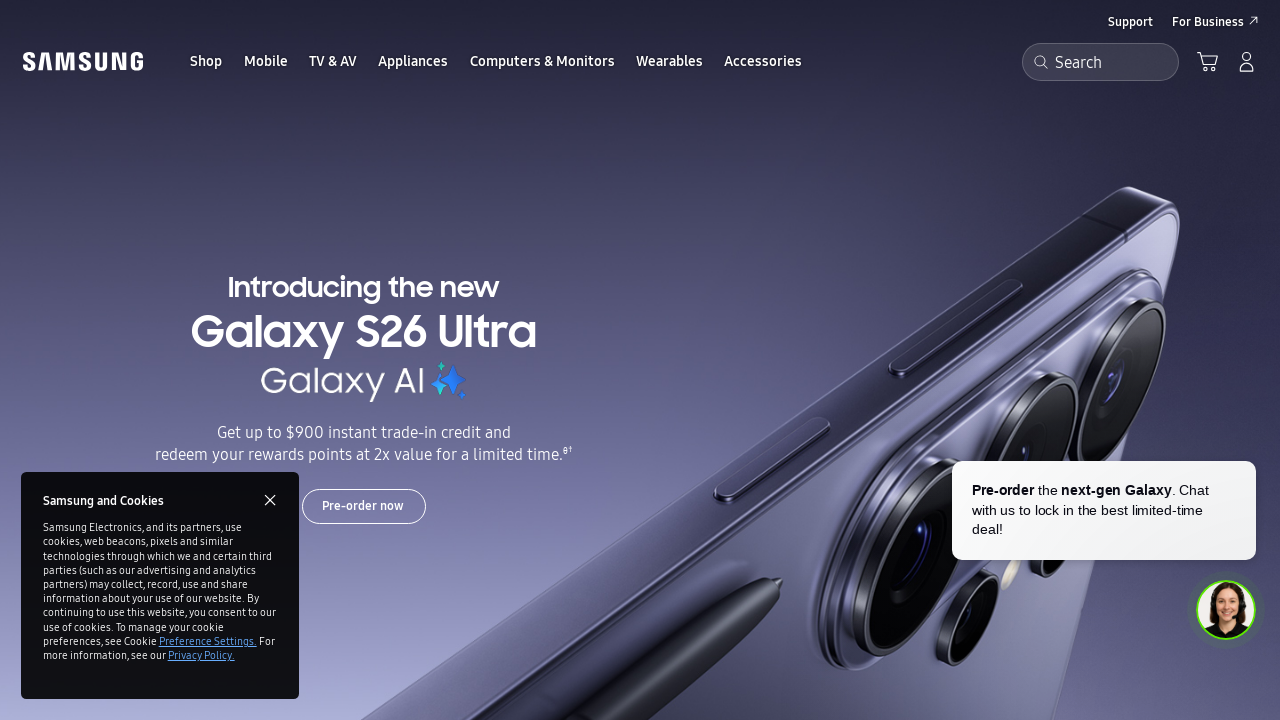

Switched to Mi page
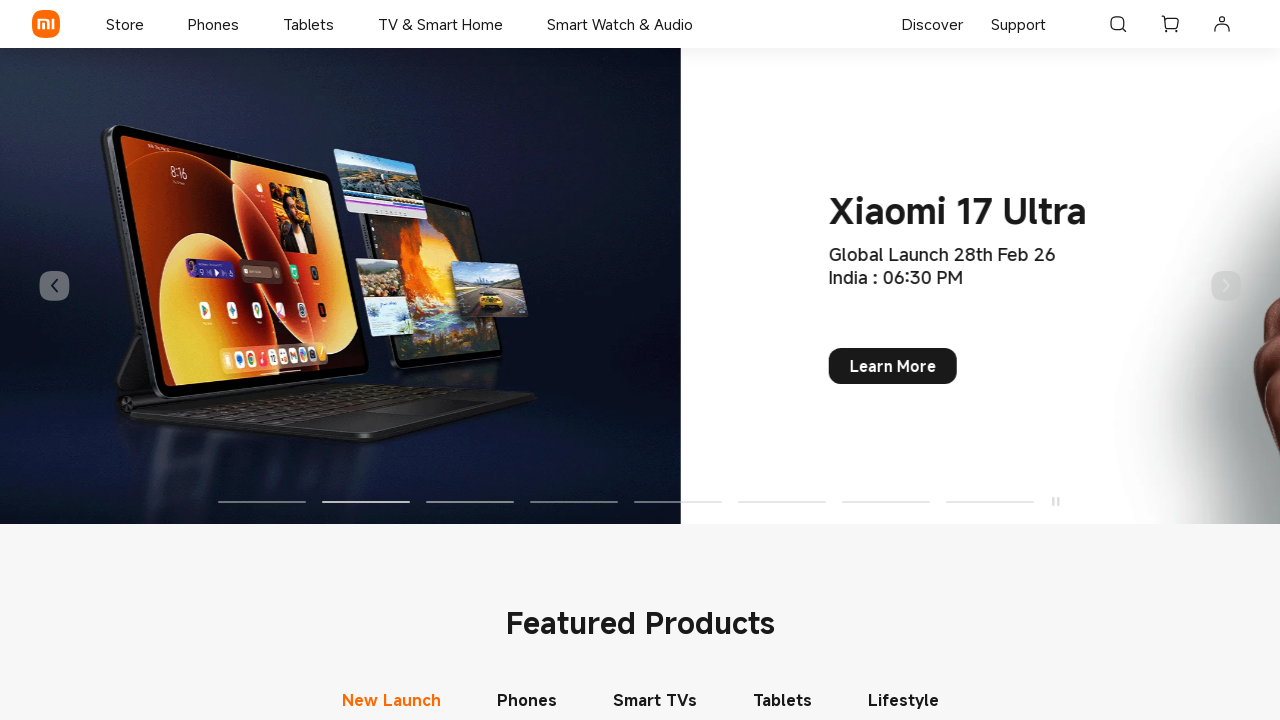

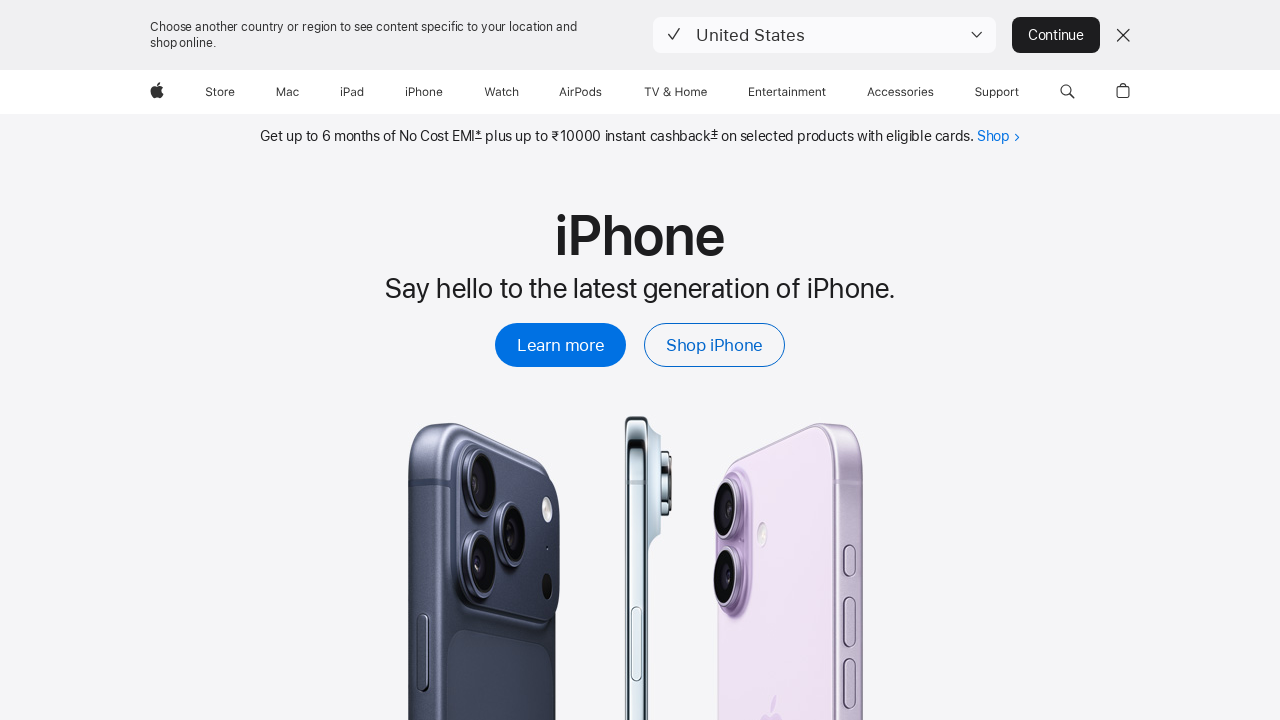